Tests the "Get started" navigation flow on the Playwright documentation site by clicking the Get started link and verifying the URL changes to the intro page.

Starting URL: https://playwright.dev/

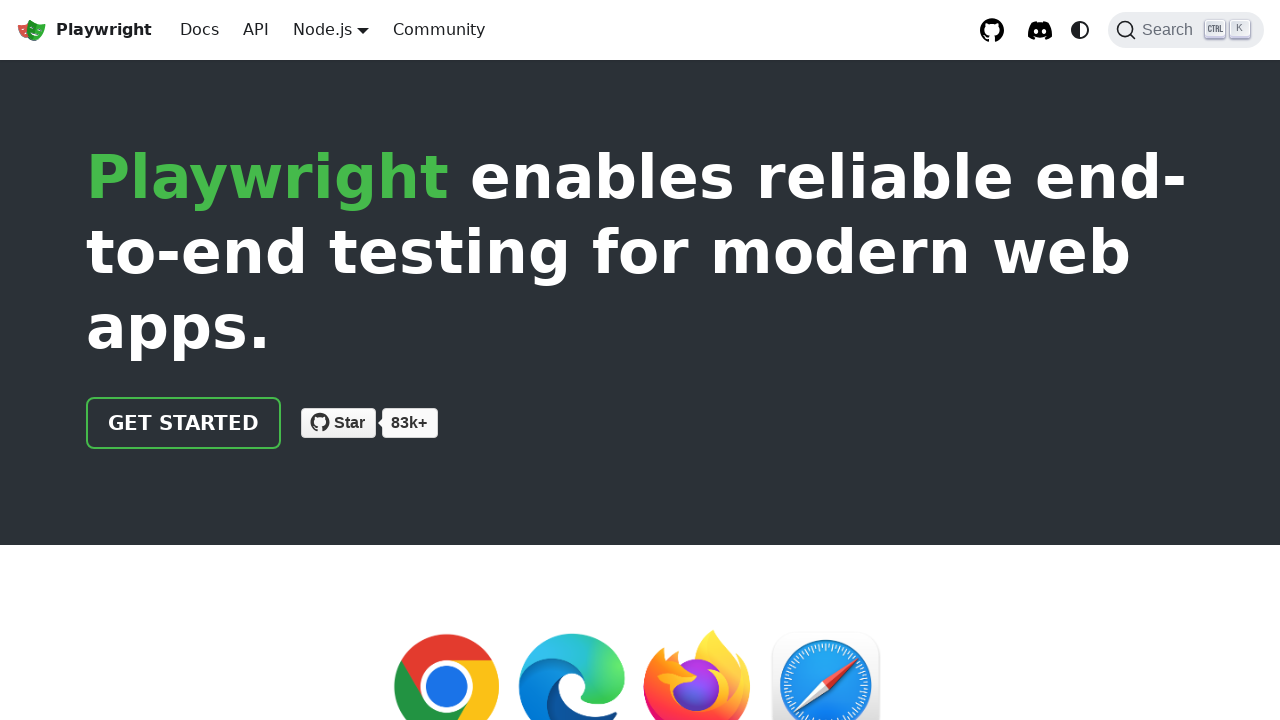

Clicked the 'Get started' link at (184, 423) on internal:role=link[name="Get started"i]
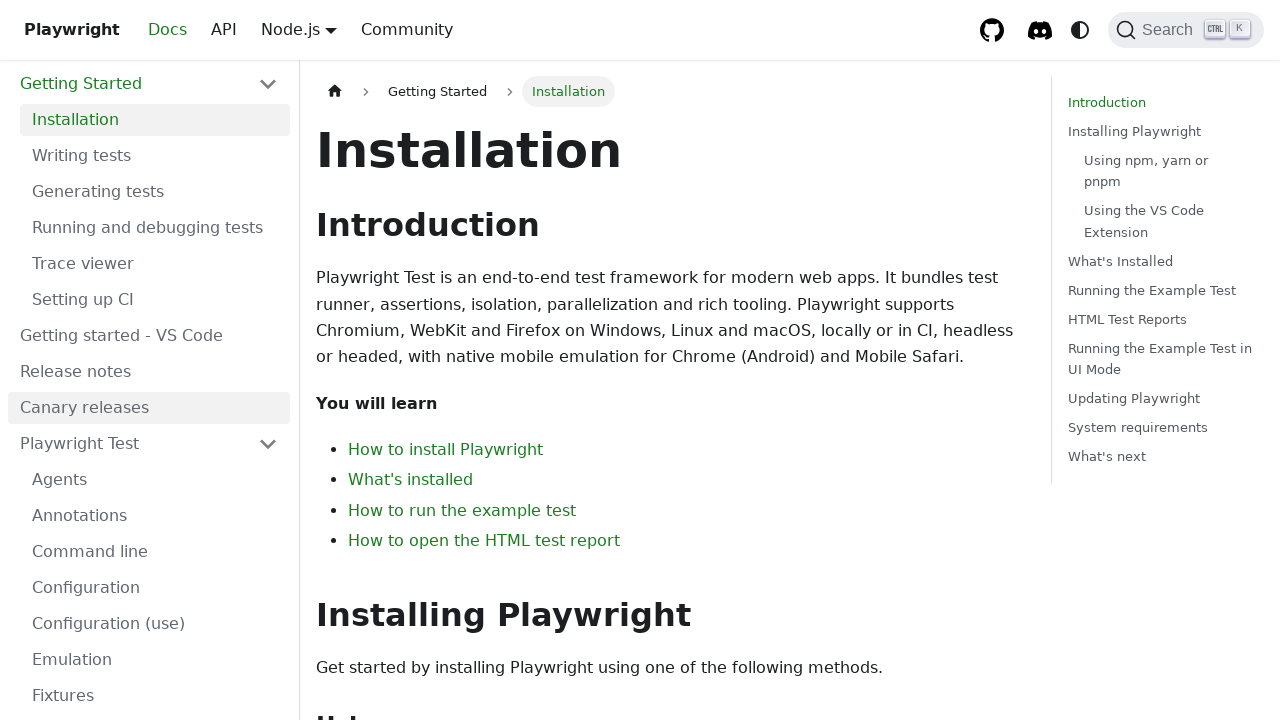

Navigation completed and verified URL contains 'intro'
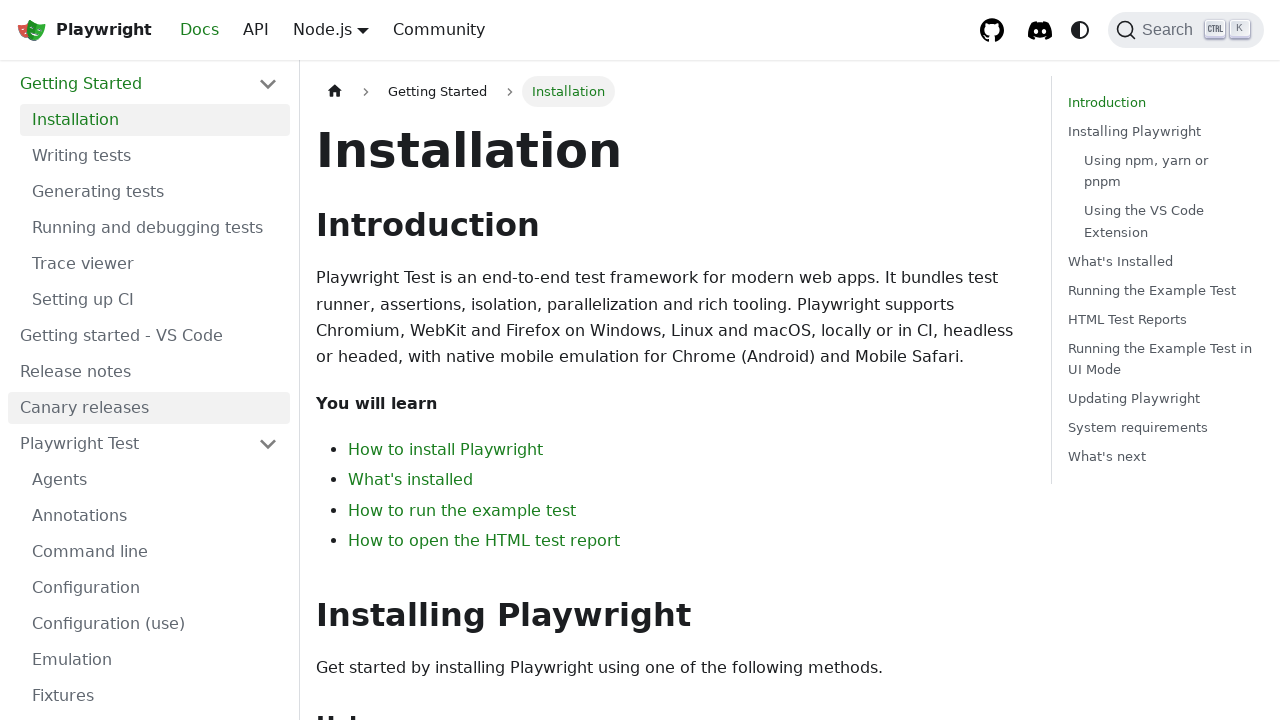

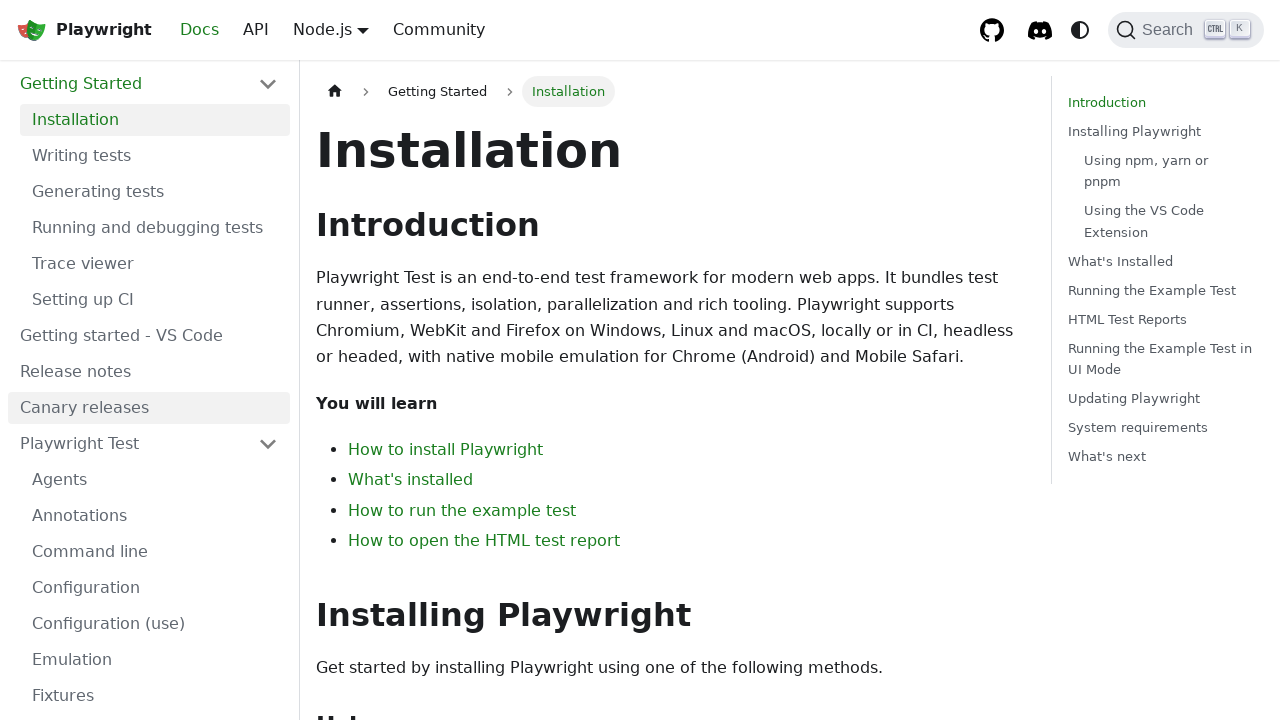